Tests multiple window handling by clicking buttons to open new windows, switching between them, and performing actions on each child window based on the page title

Starting URL: https://demo.automationtesting.in/Windows.html

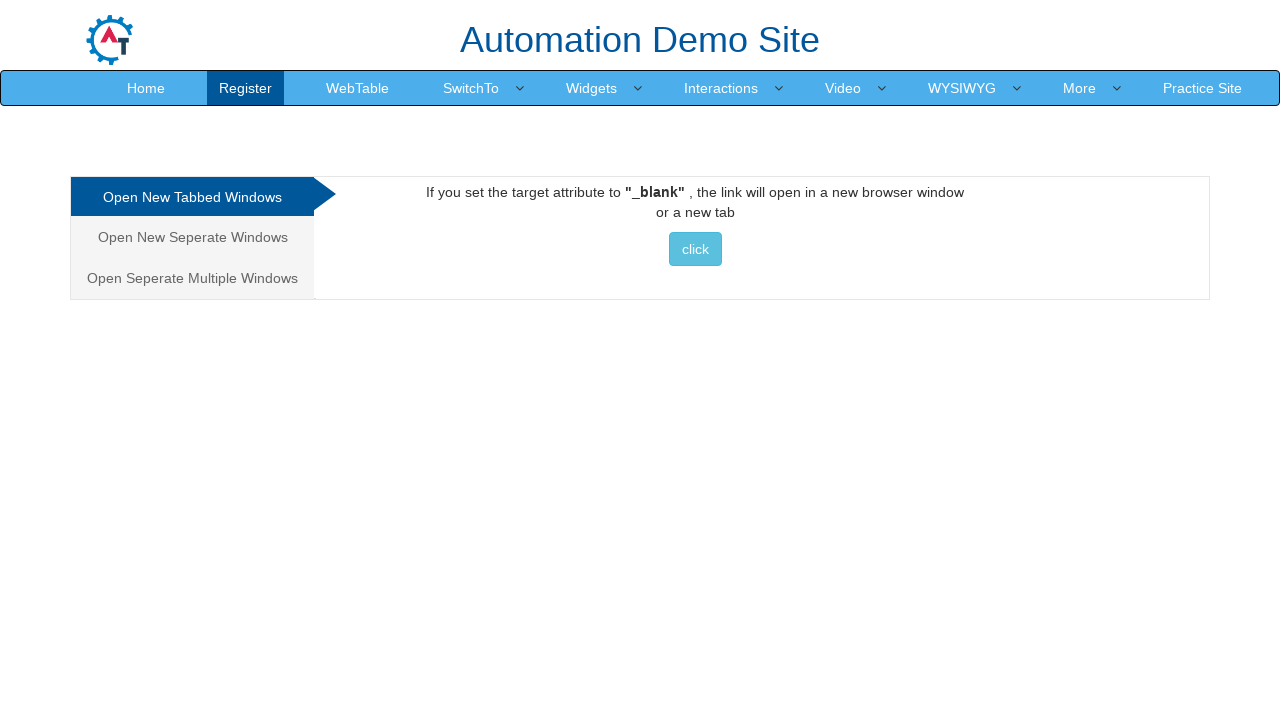

Clicked on multiple windows tab at (192, 278) on xpath=/html/body/div[1]/div/div/div/div[1]/ul/li[3]/a
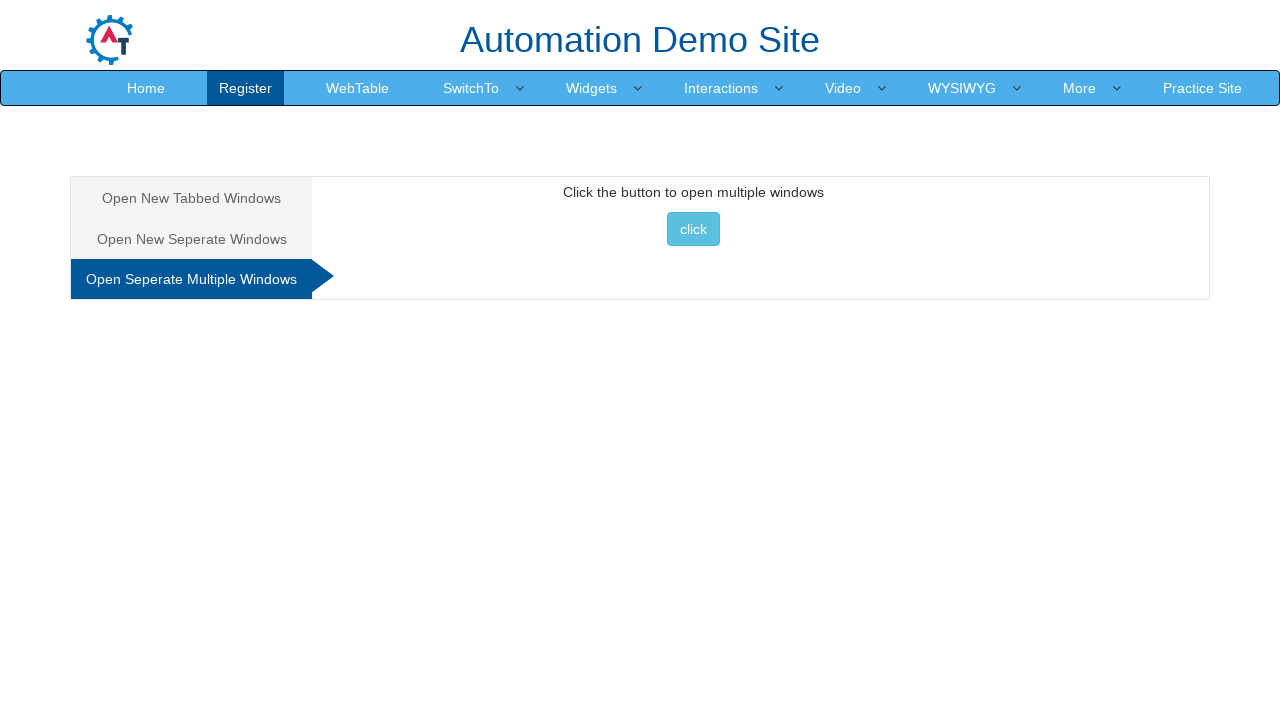

Clicked button to open multiple windows at (693, 229) on xpath=//*[@id='Multiple']/button
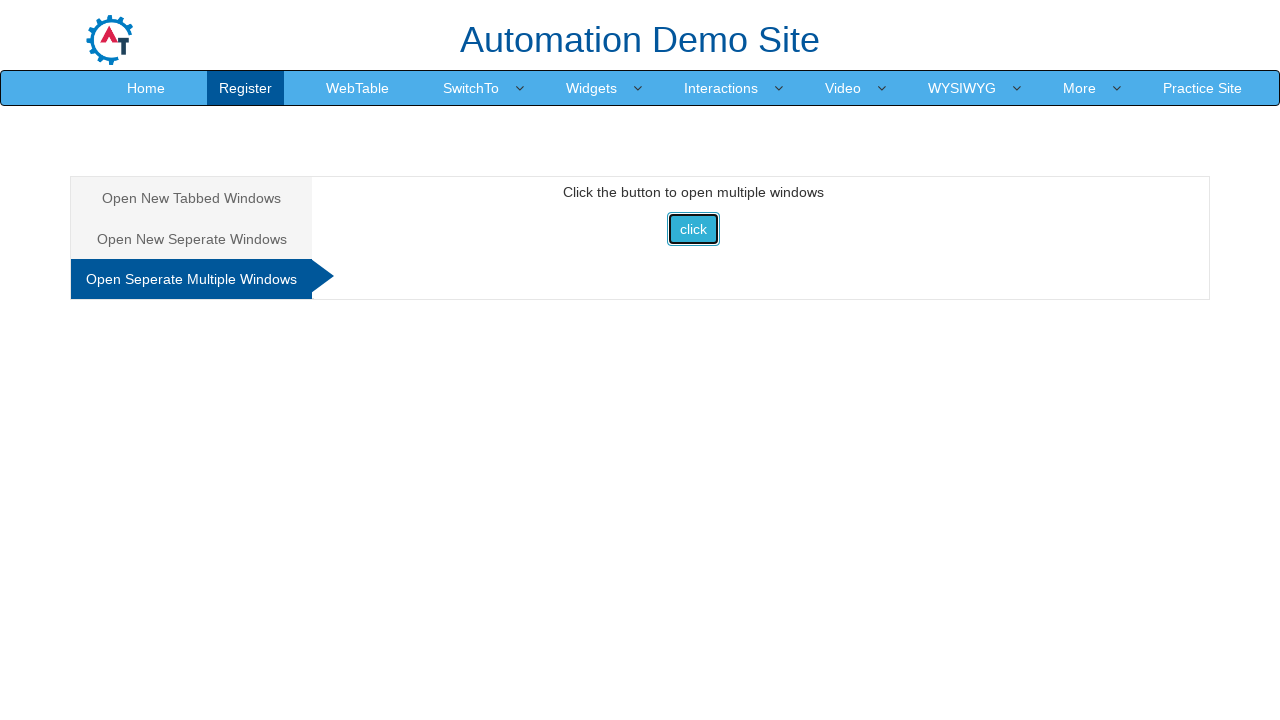

Retrieved all pages from context
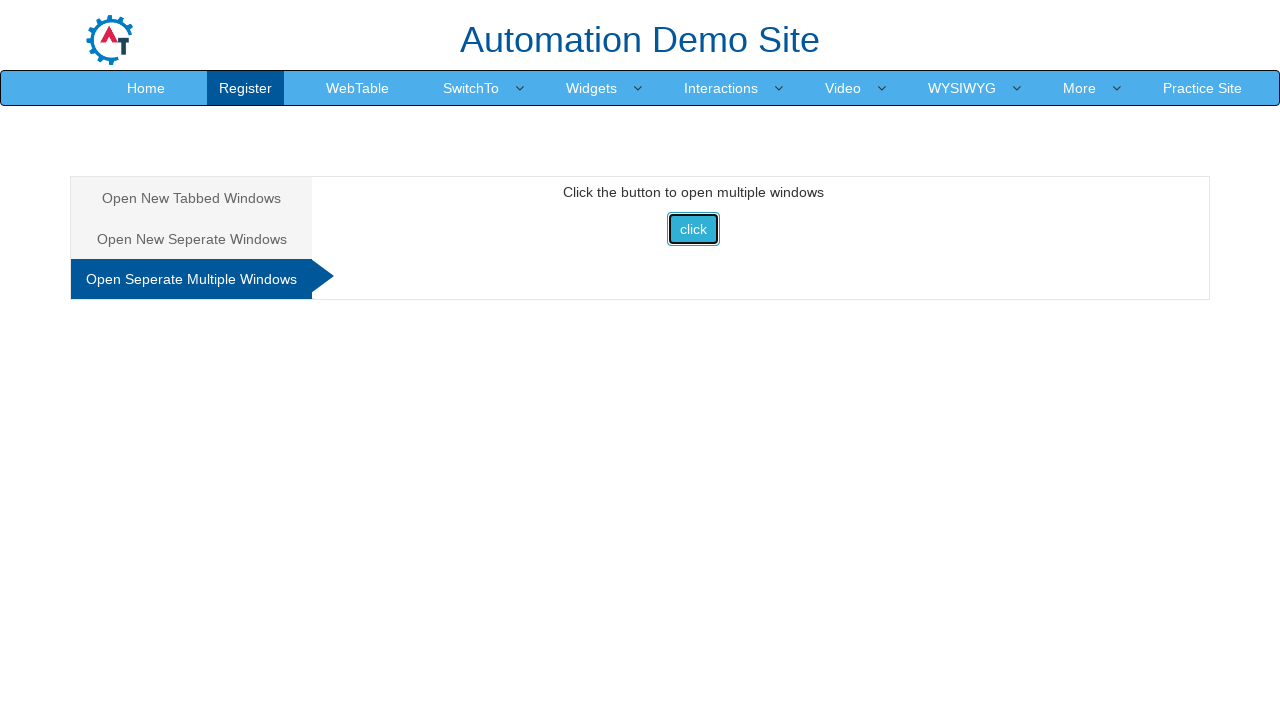

Brought child window to front
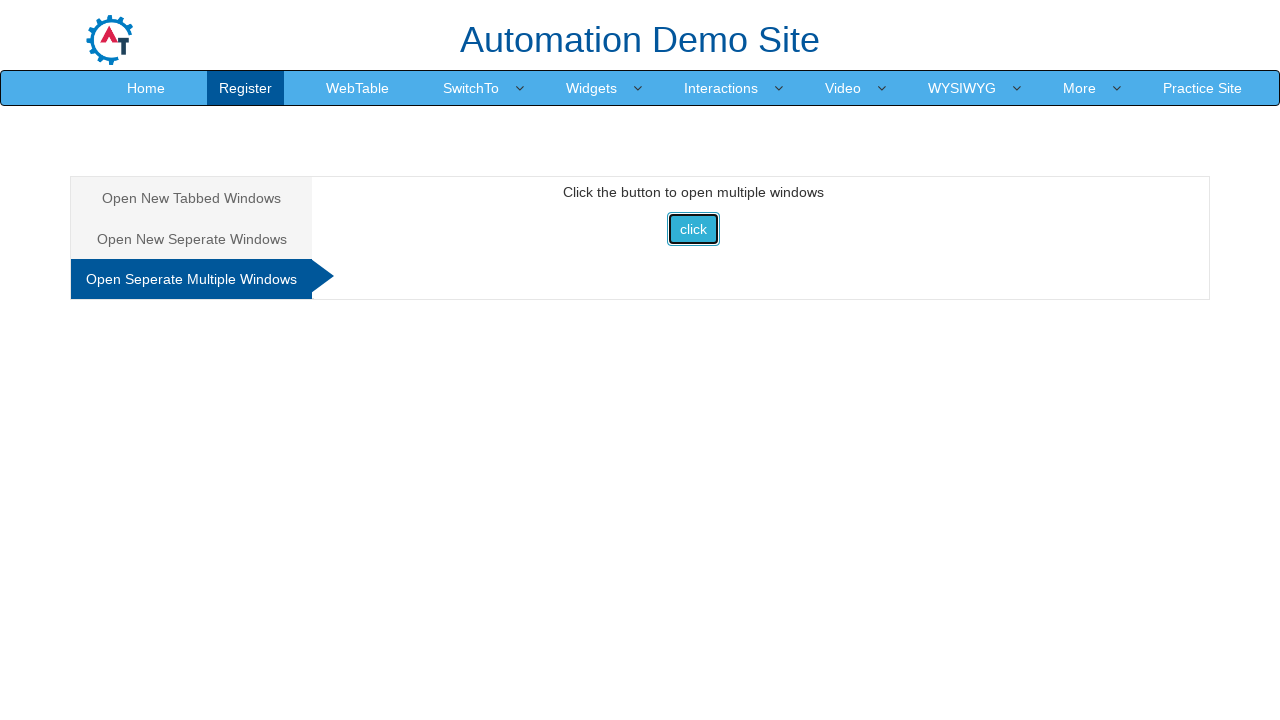

Clicked Downloads link on Selenium page at (552, 32) on text=Downloads
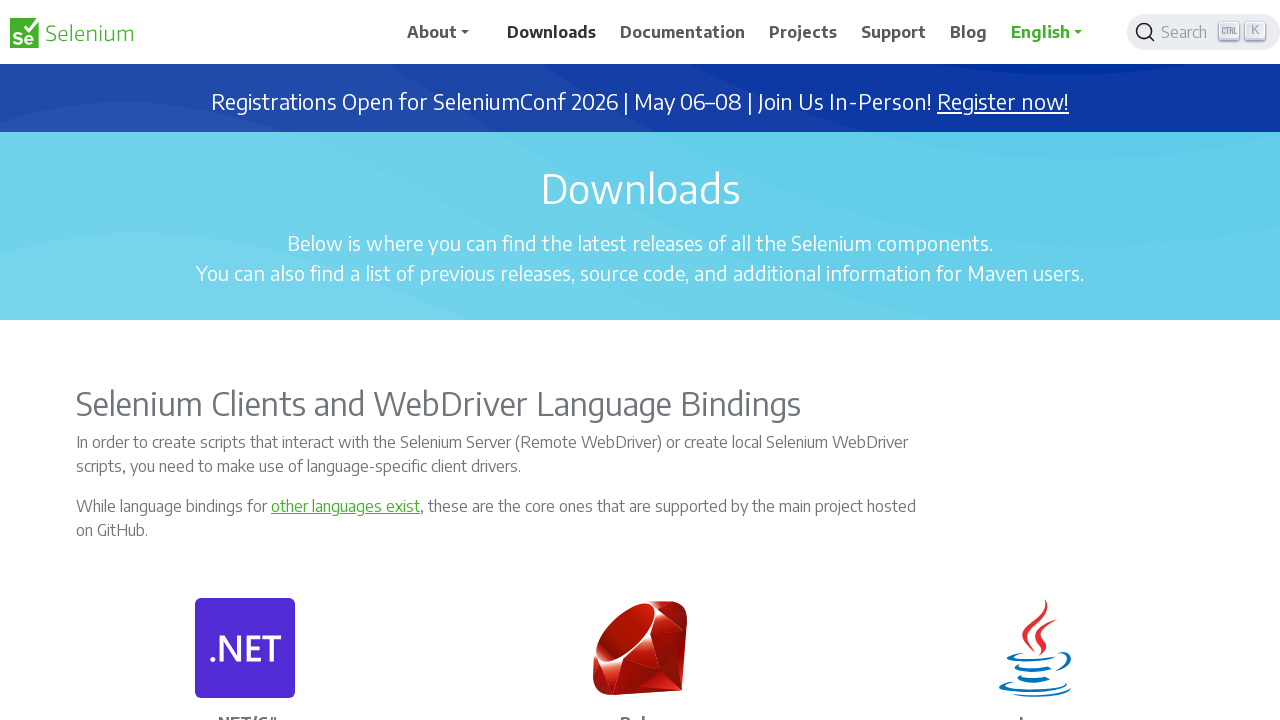

Waited 2000ms on Selenium page
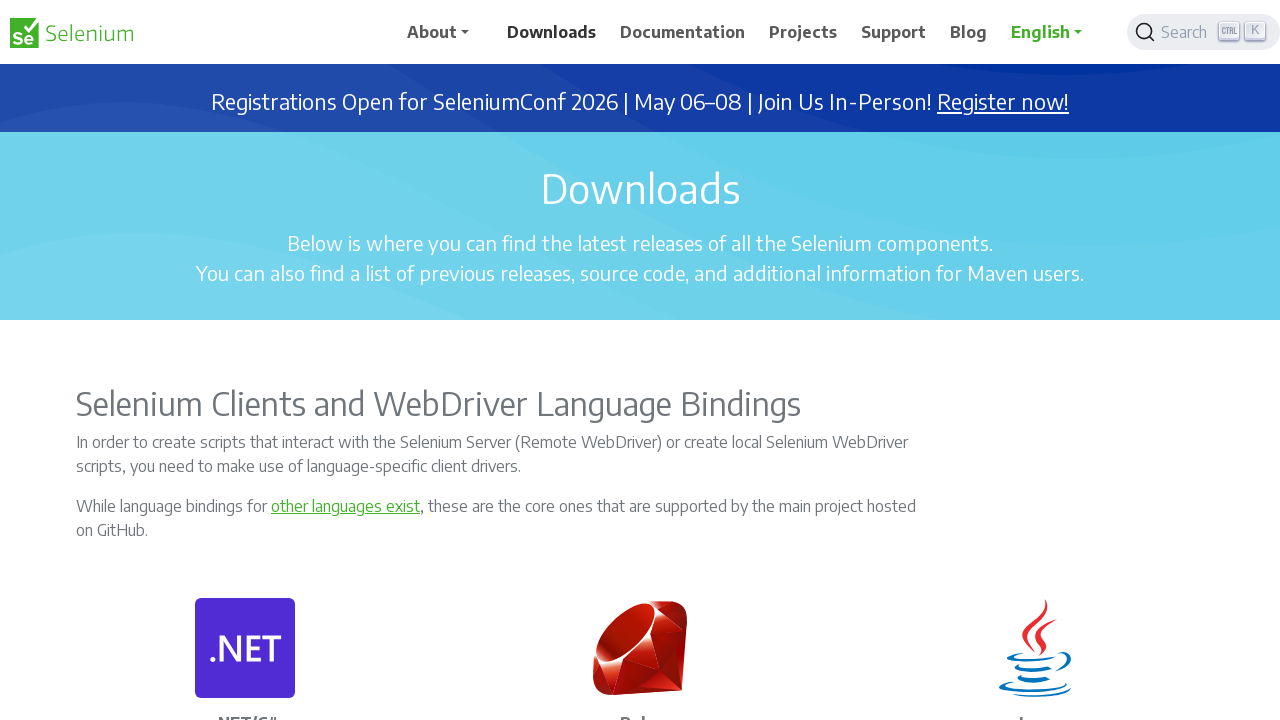

Closed Selenium child window
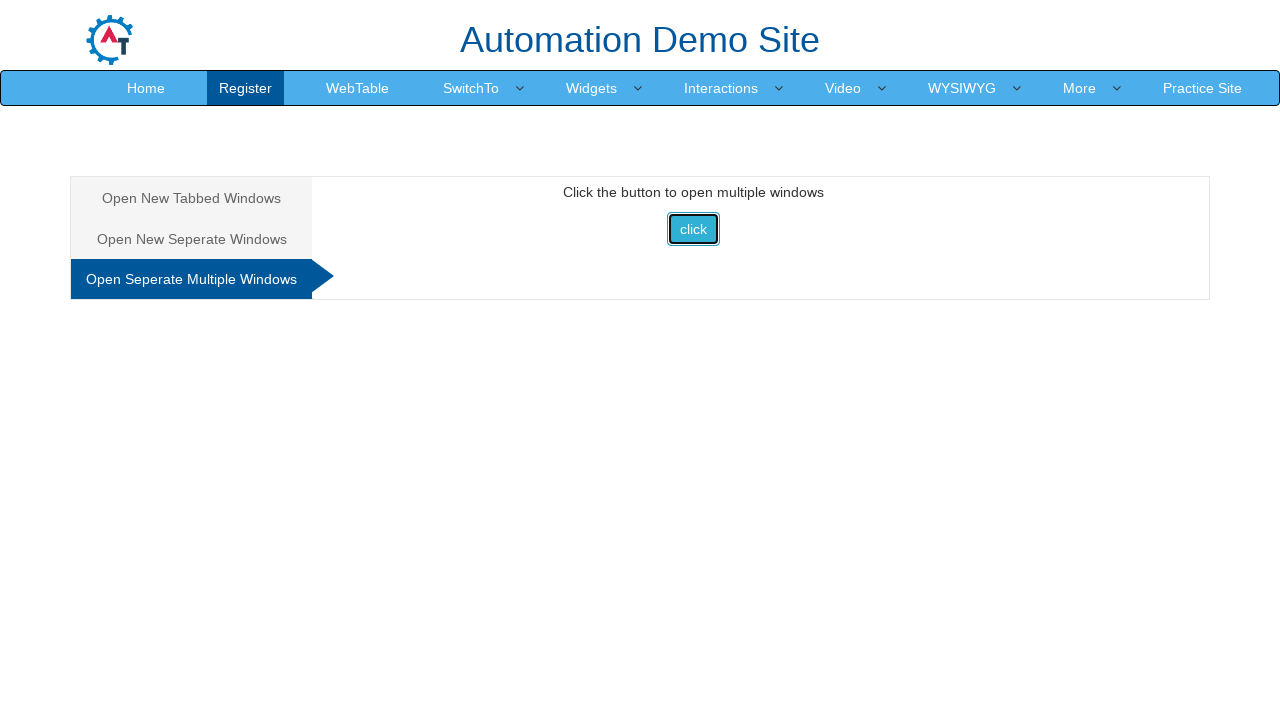

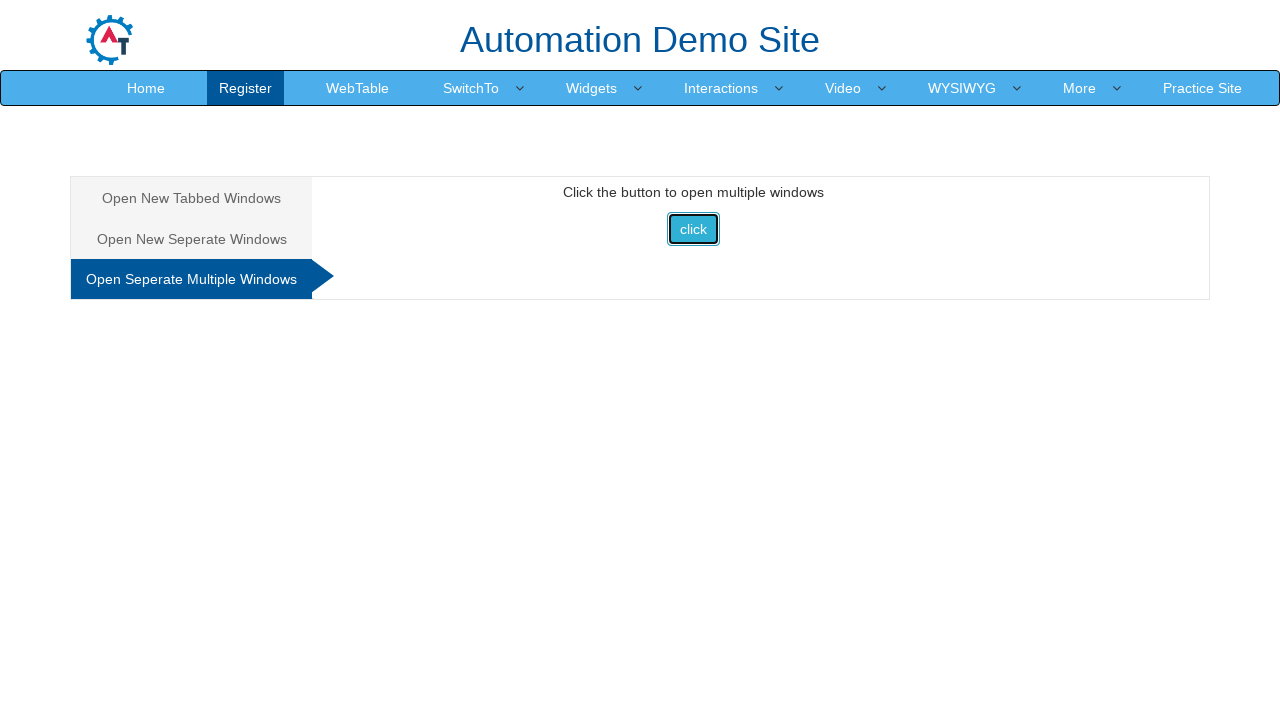